Tests multiple window handling with an alternative approach - stores the original page reference, opens a new window via link click, and verifies both window titles.

Starting URL: https://the-internet.herokuapp.com/windows

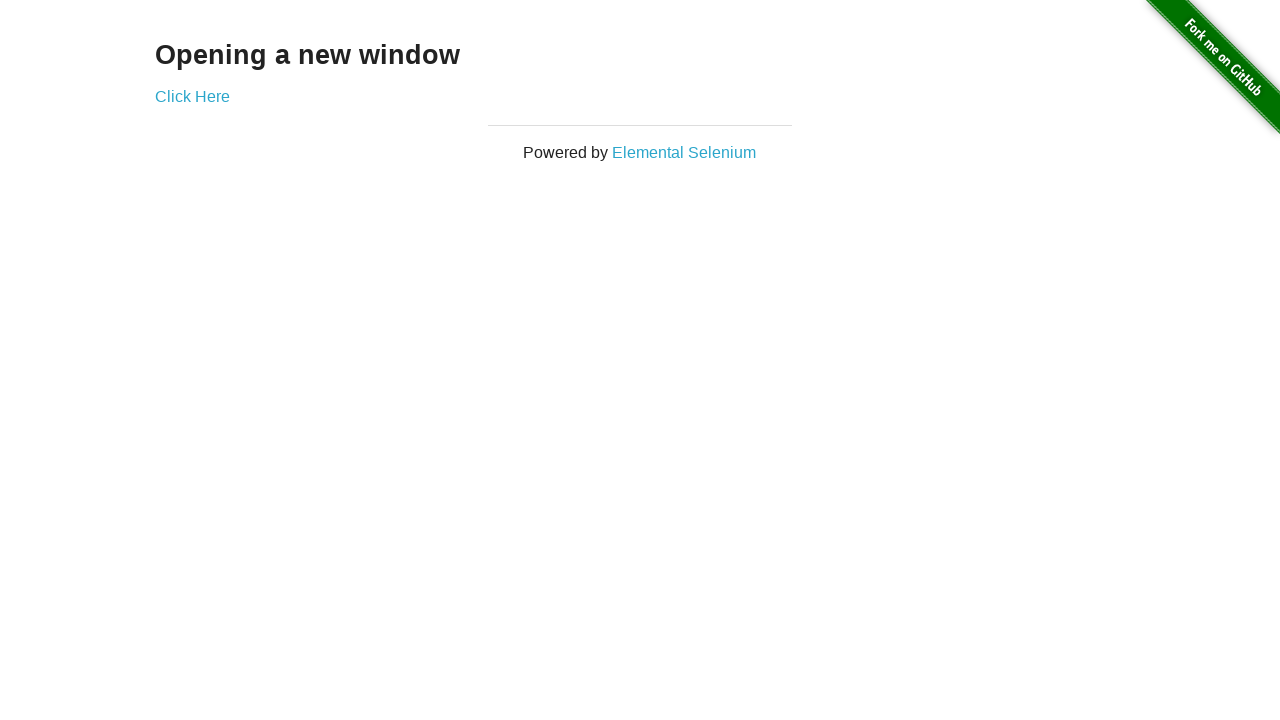

Stored reference to the first page
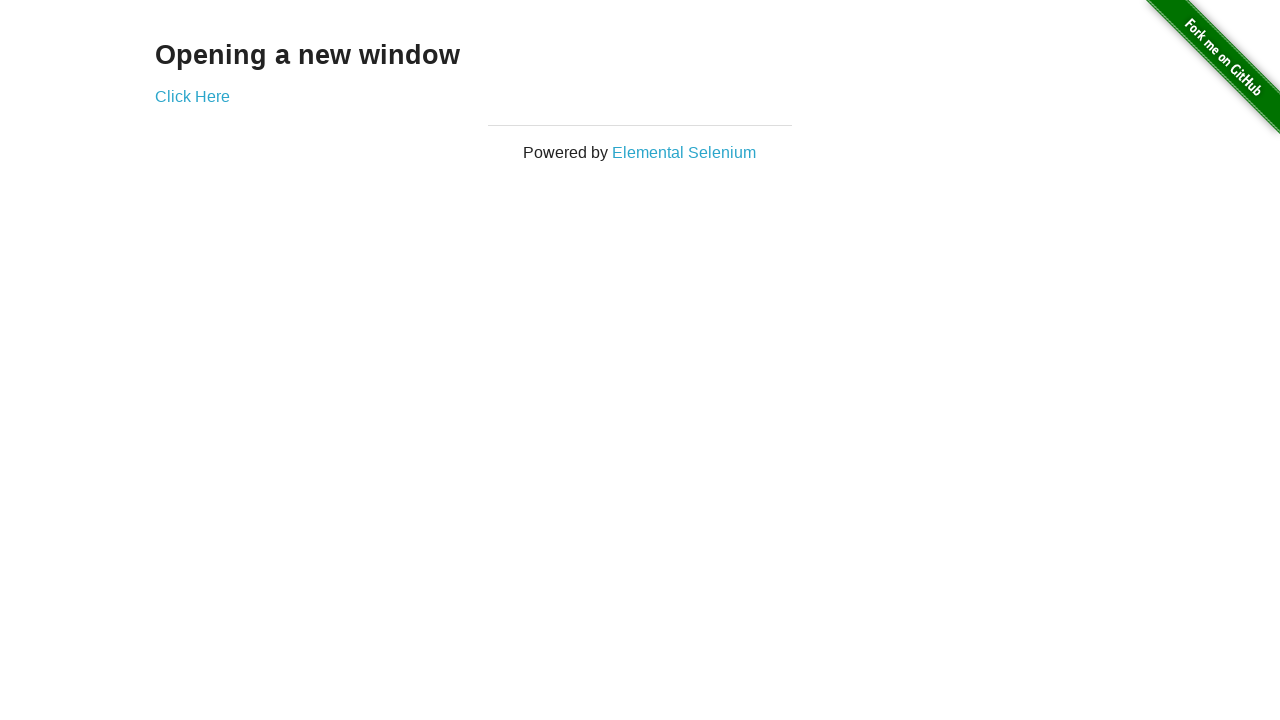

Clicked link to open new window at (192, 96) on .example a
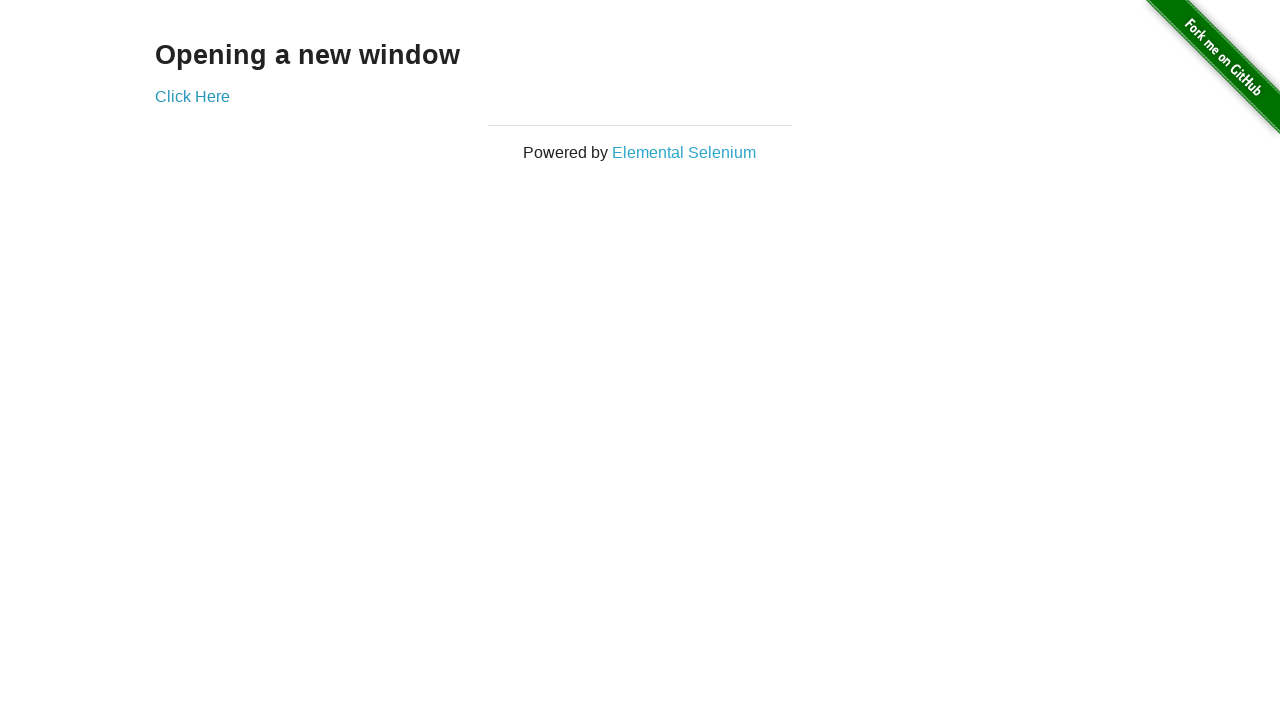

Captured new page reference
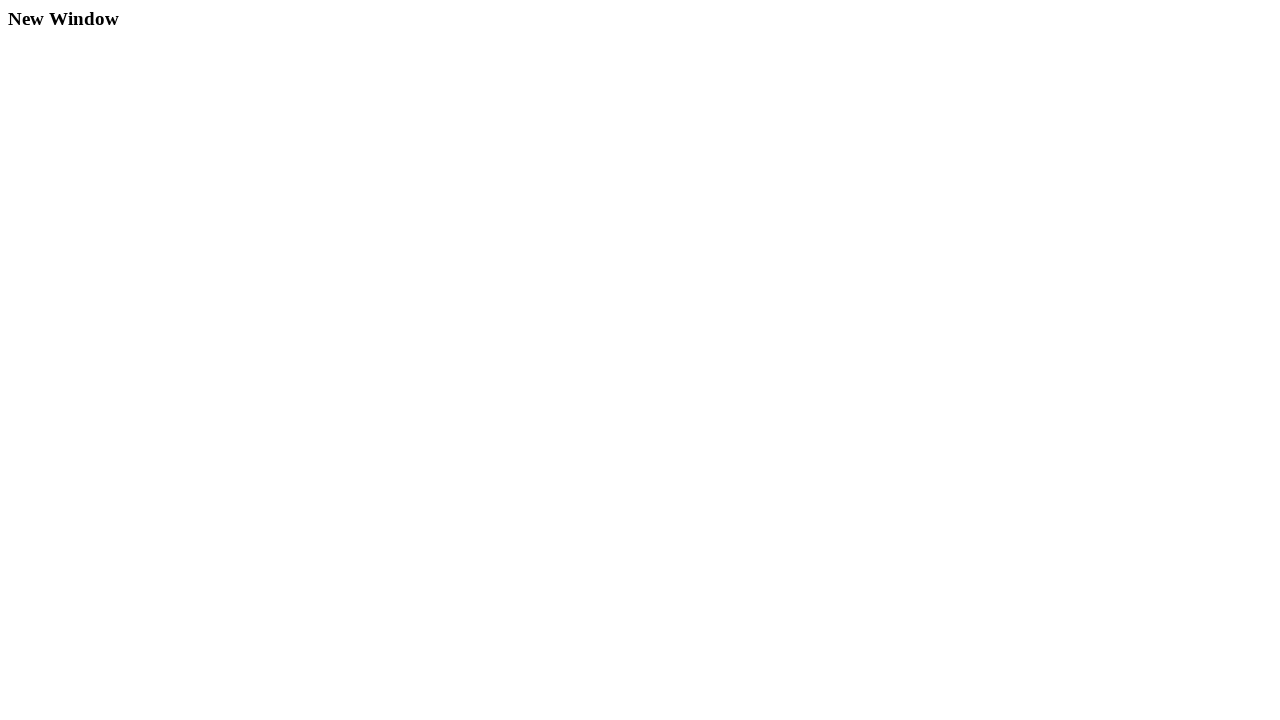

New page finished loading
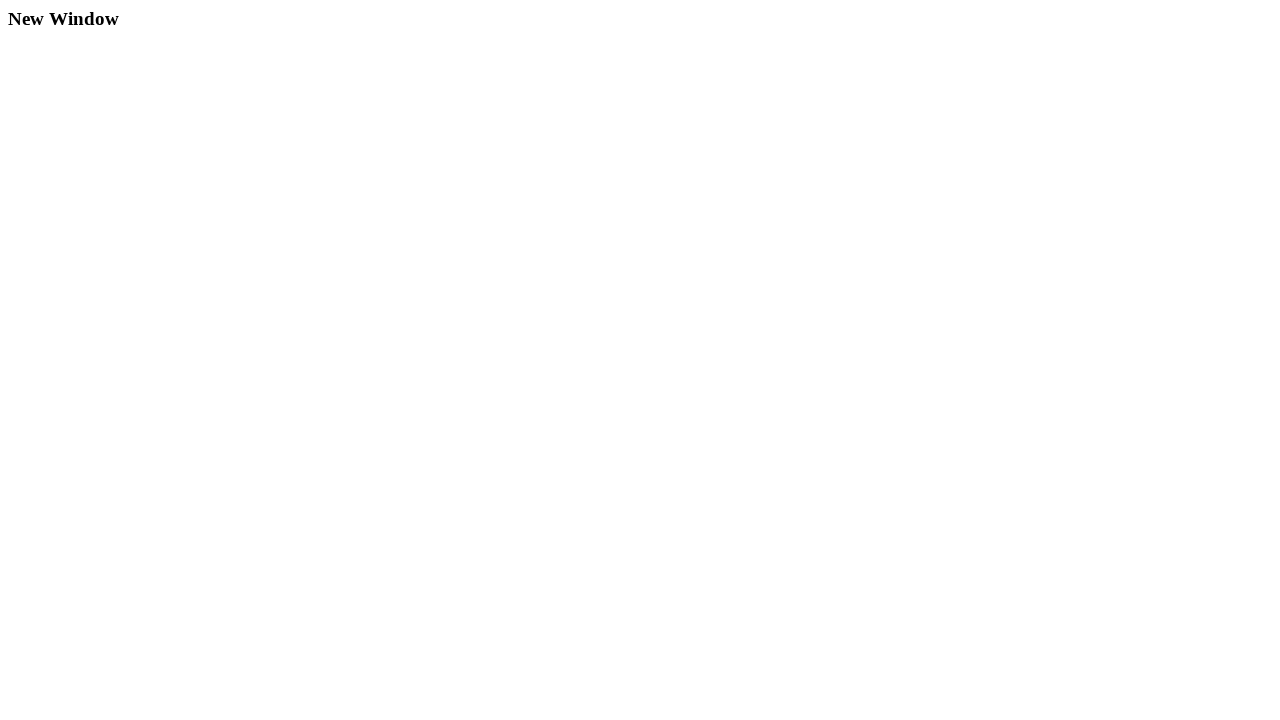

Verified first window title is 'The Internet'
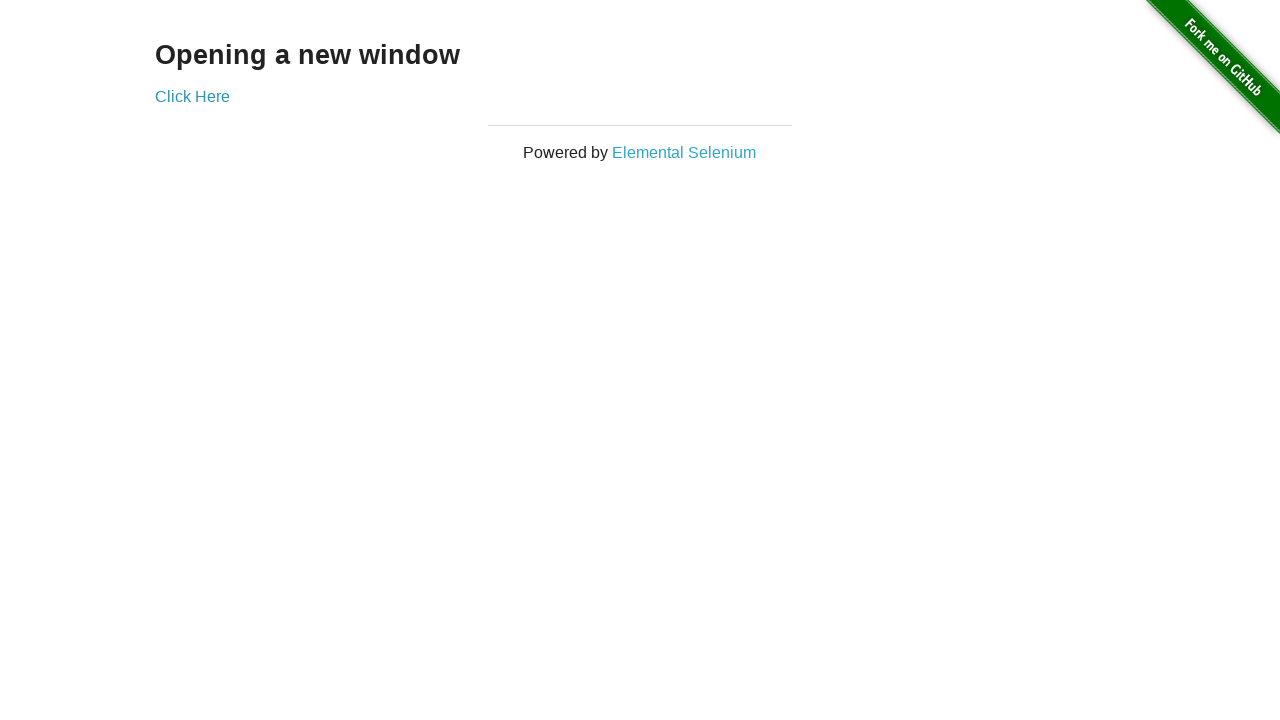

Verified new window title is 'New Window'
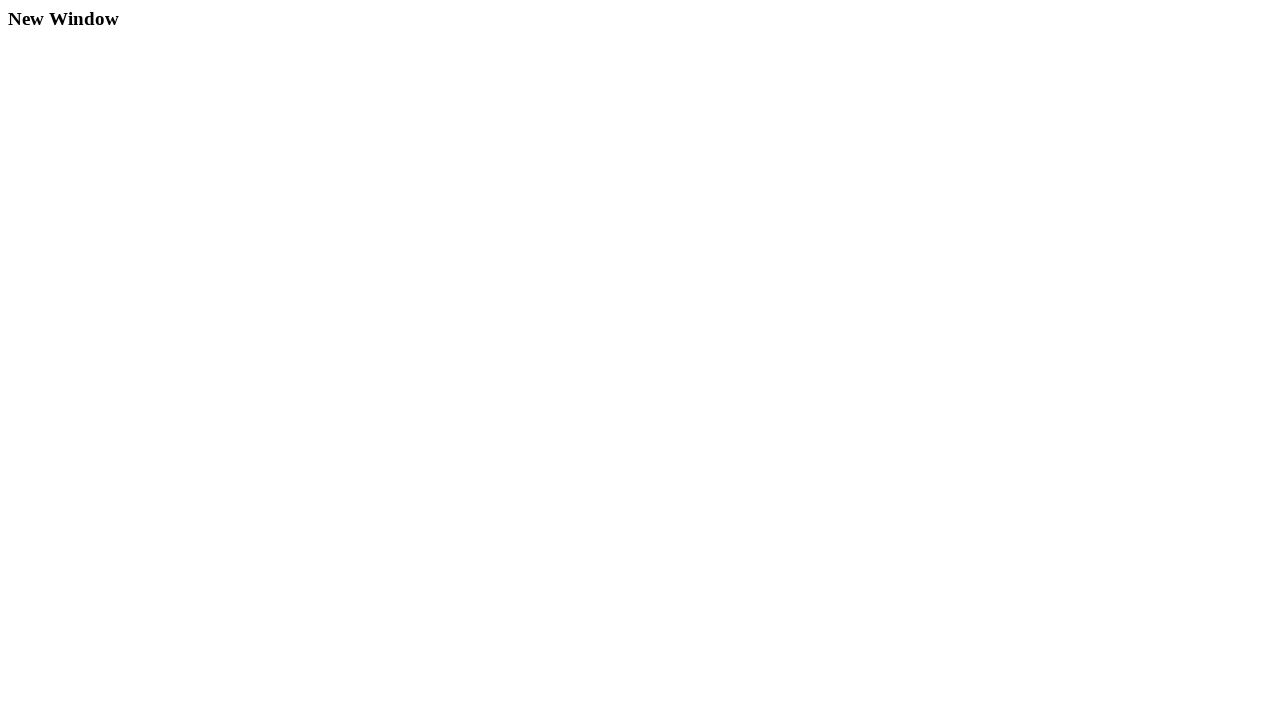

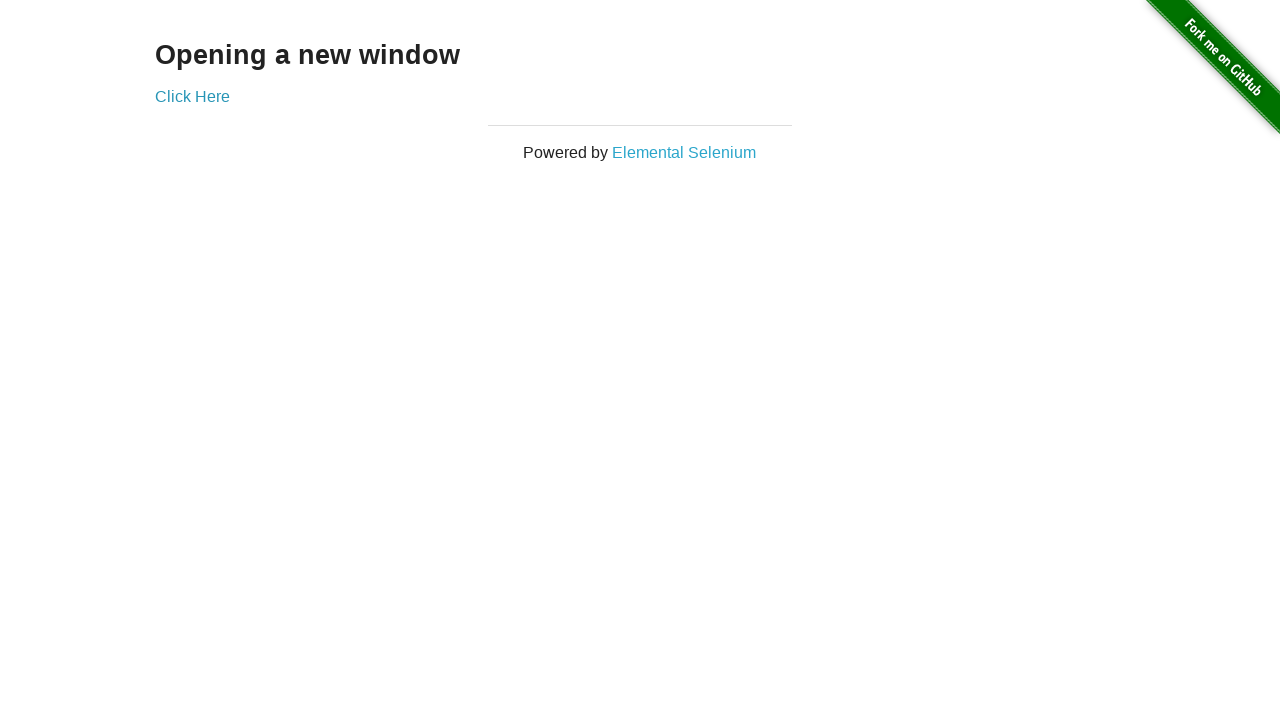